Tests sorting the Due column in descending order by clicking the column header twice and verifying the values are sorted in descending order

Starting URL: http://the-internet.herokuapp.com/tables

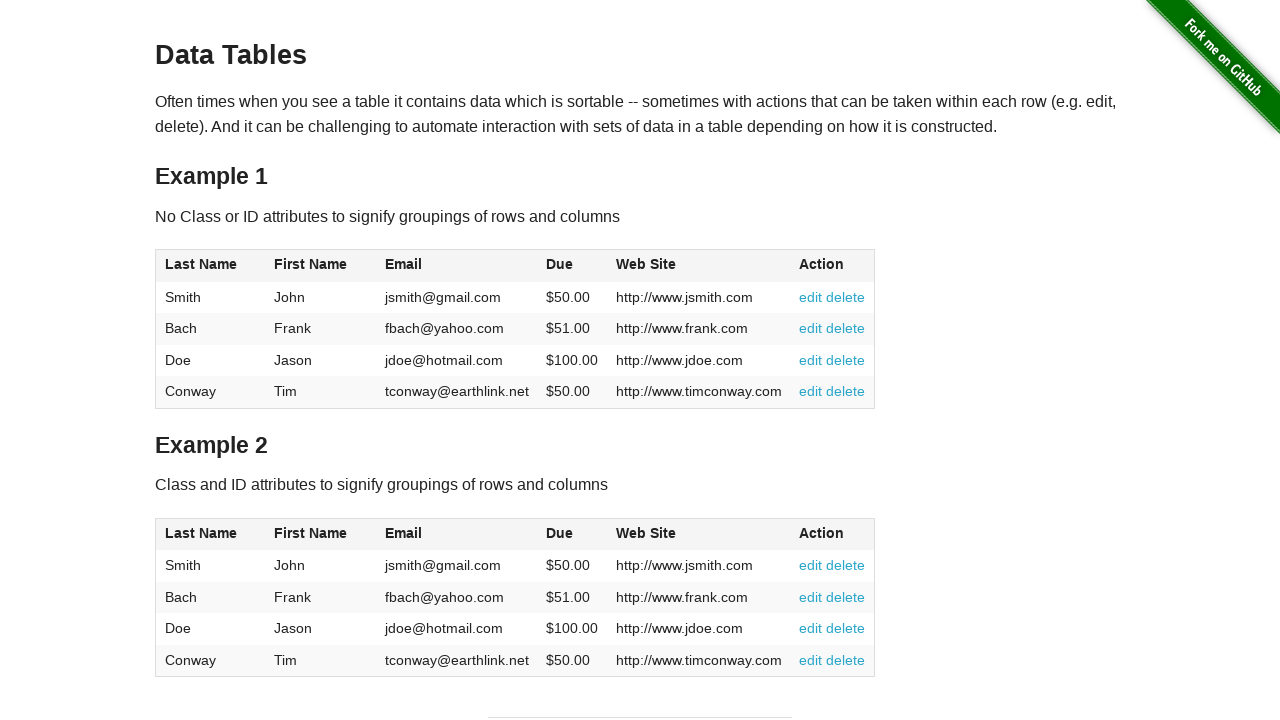

Clicked Due column header first time for ascending sort at (572, 266) on #table1 thead tr th:nth-of-type(4)
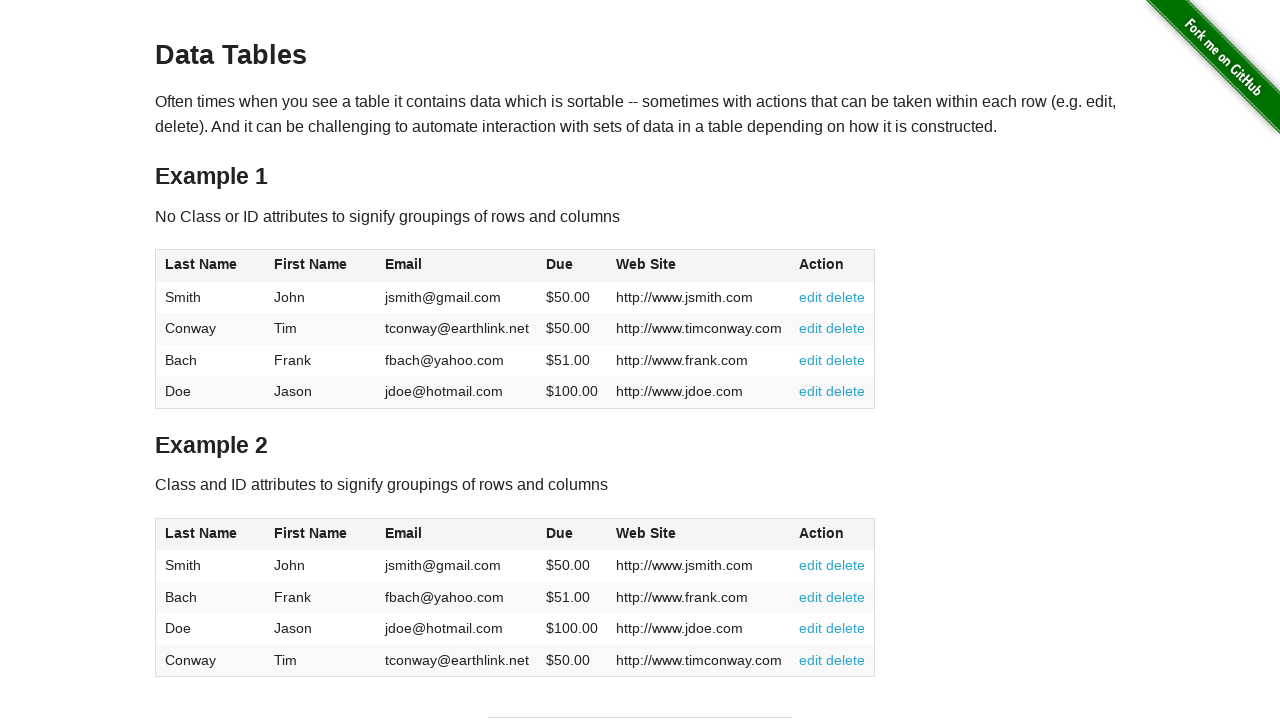

Clicked Due column header second time for descending sort at (572, 266) on #table1 thead tr th:nth-of-type(4)
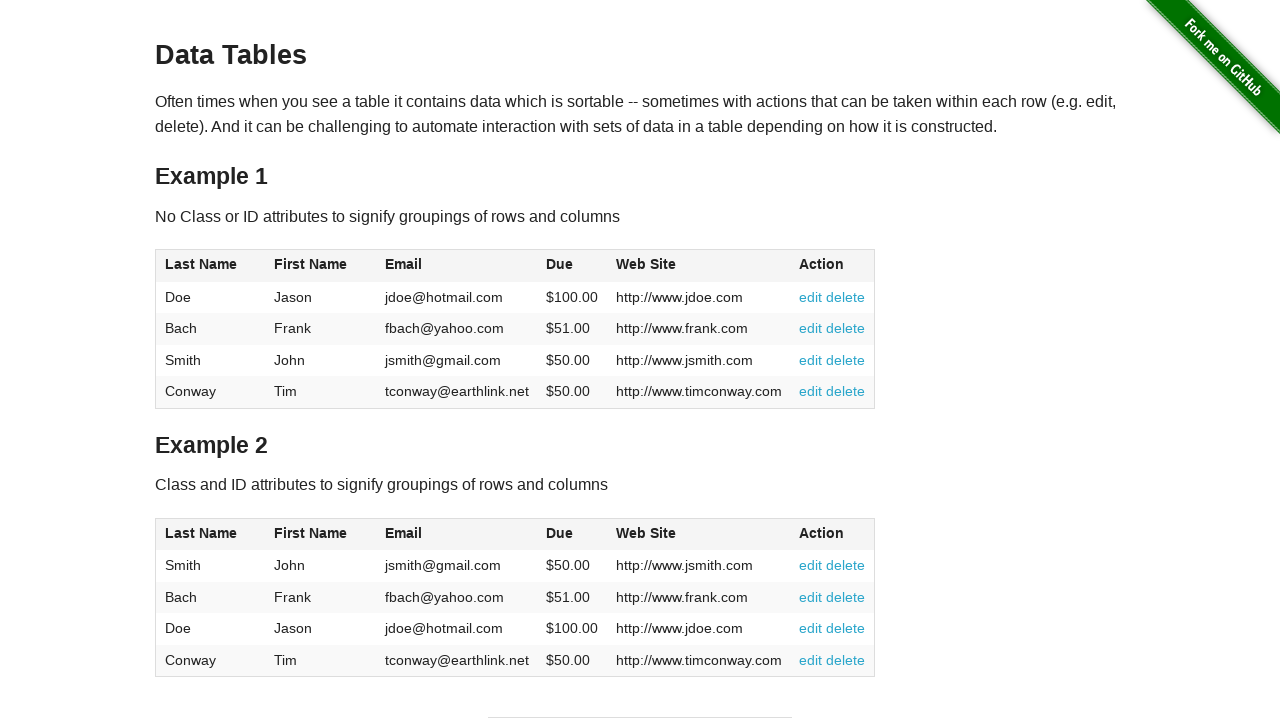

Waited for table Due column values to be present
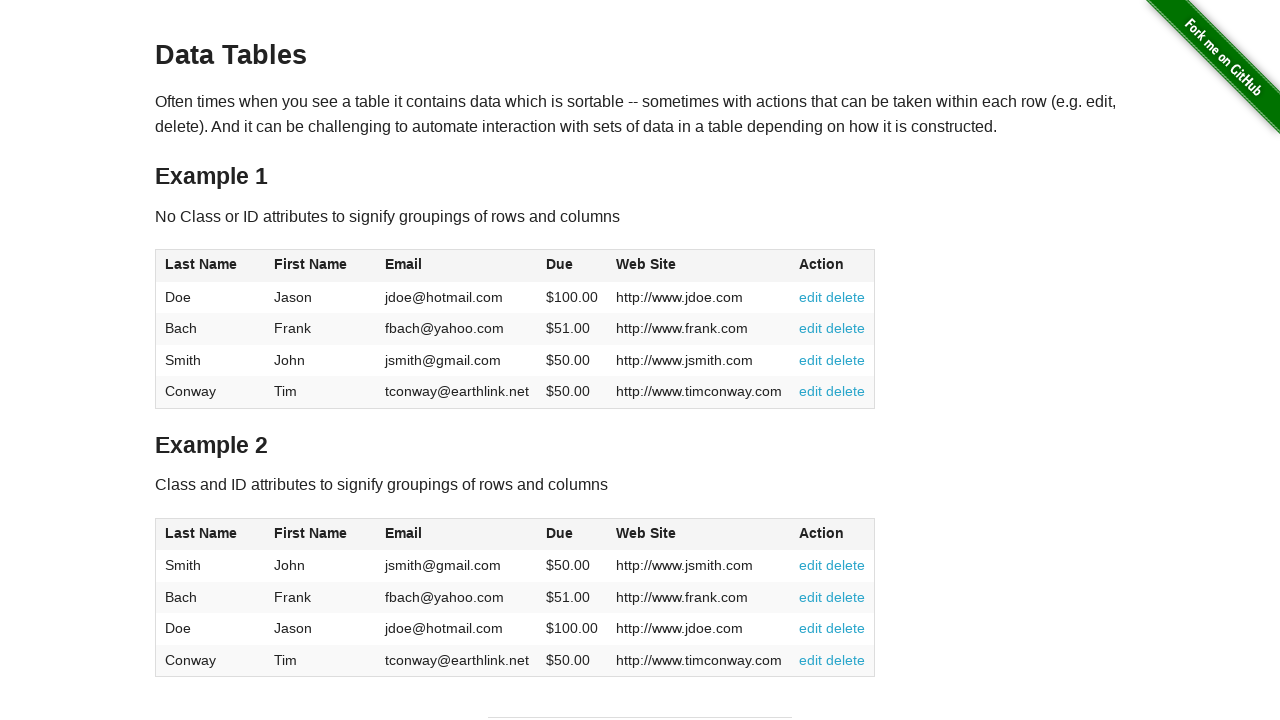

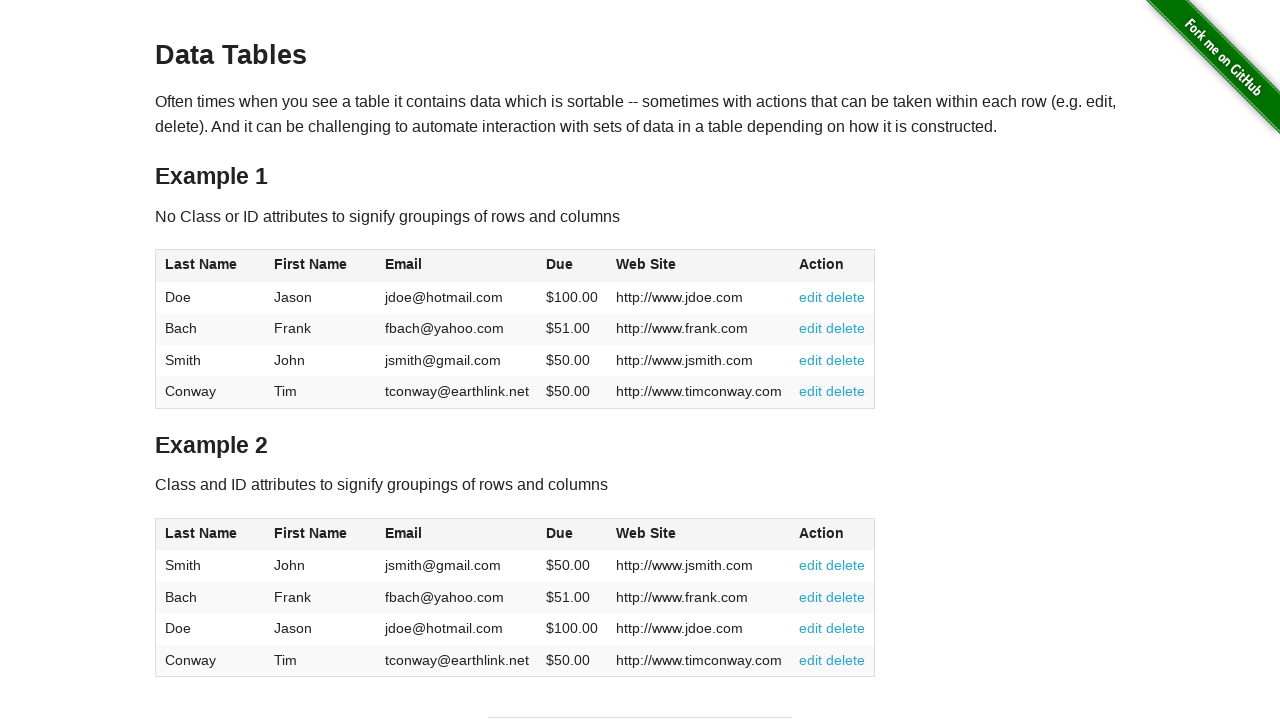